Navigates to the DemoQA website homepage and waits briefly for the page to load.

Starting URL: https://demoqa.com/

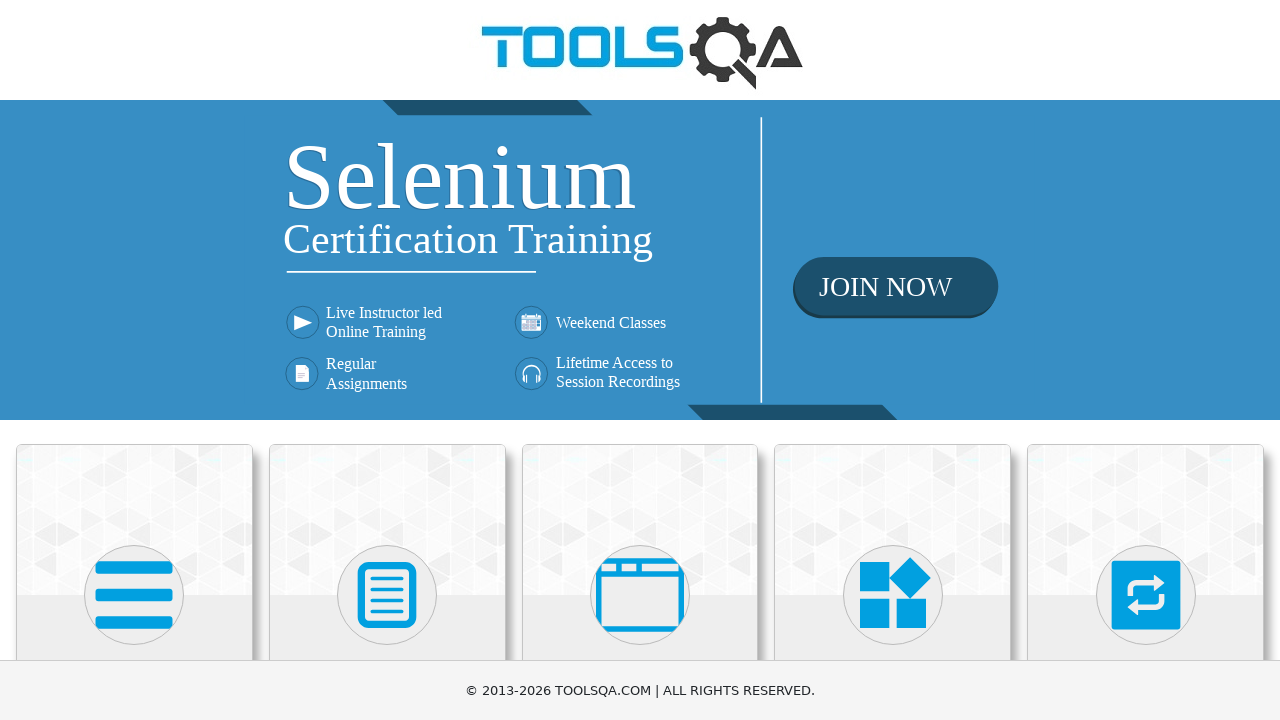

Navigated to DemoQA website homepage
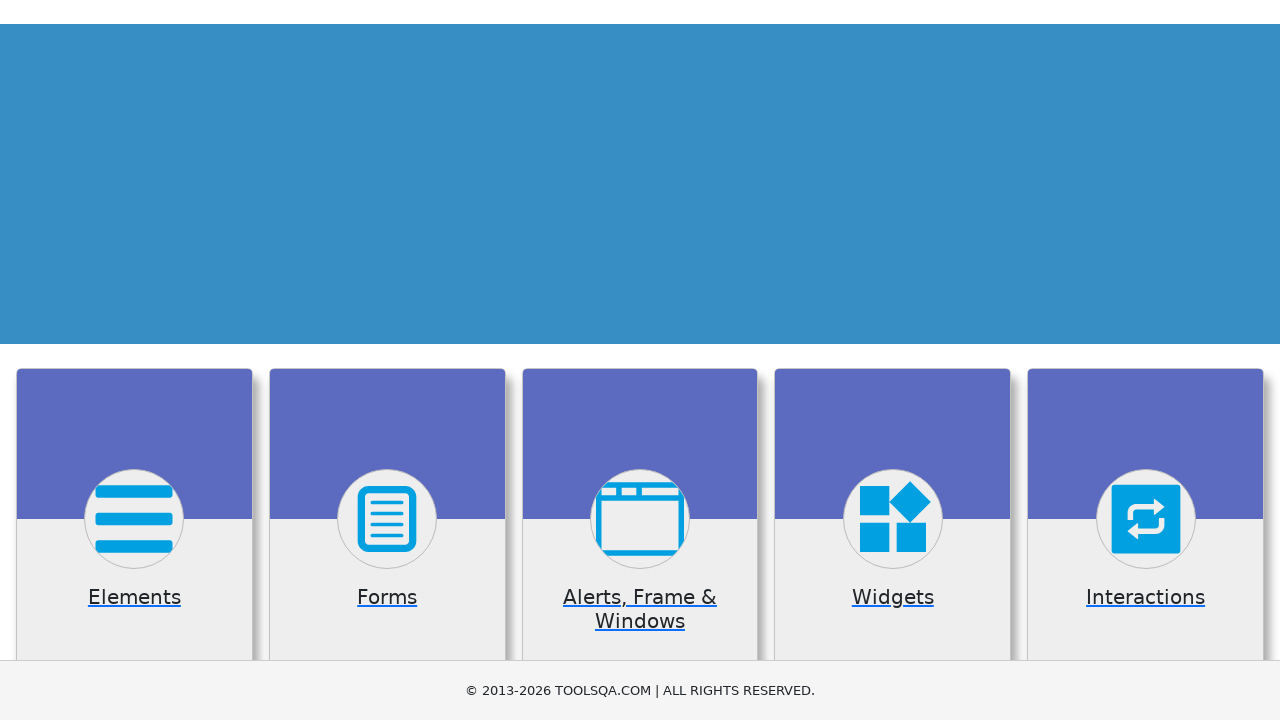

Waited for page to fully load (domcontentloaded)
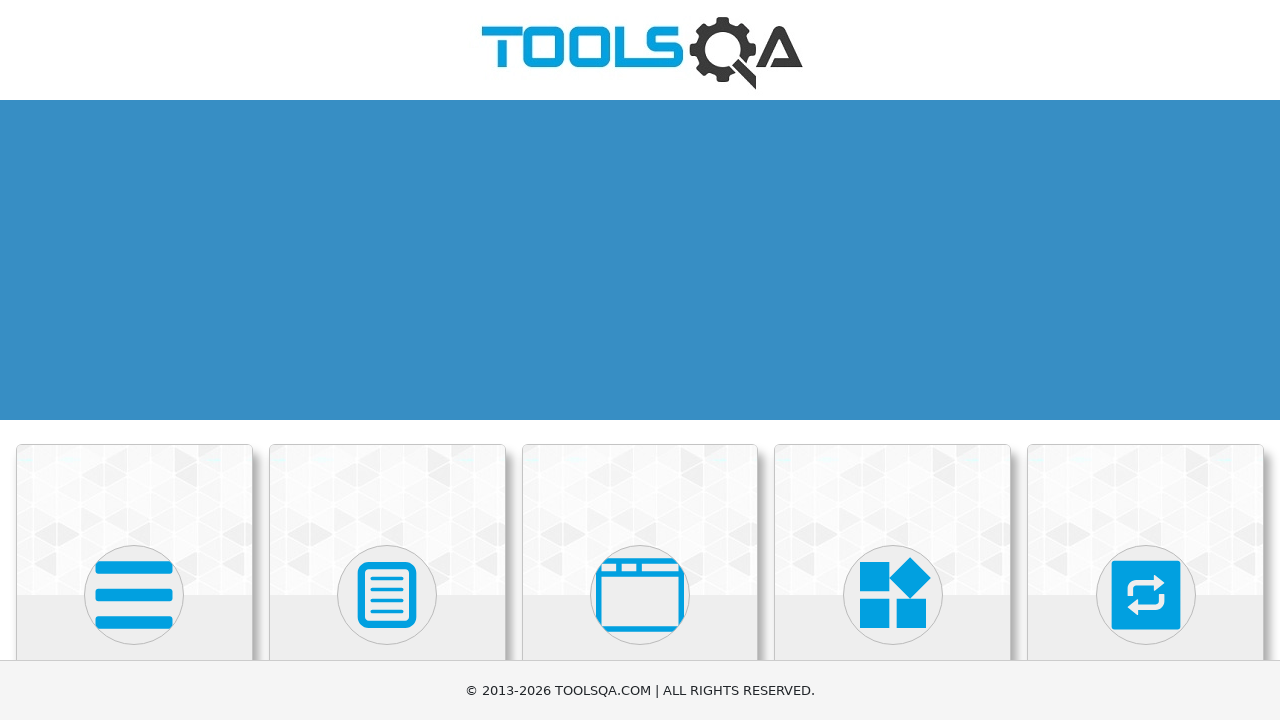

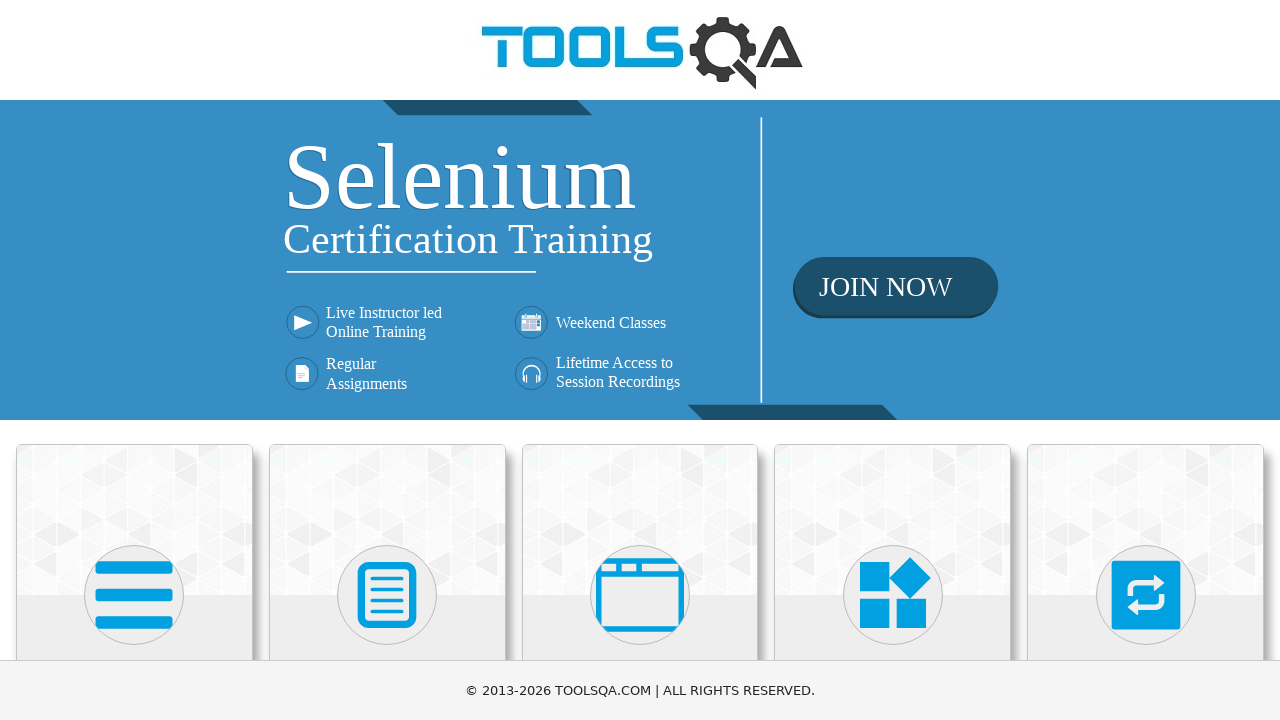